Fills out and submits a practice form with personal information including name, email, password, gender selection, and date of birth

Starting URL: https://rahulshettyacademy.com/angularpractice/

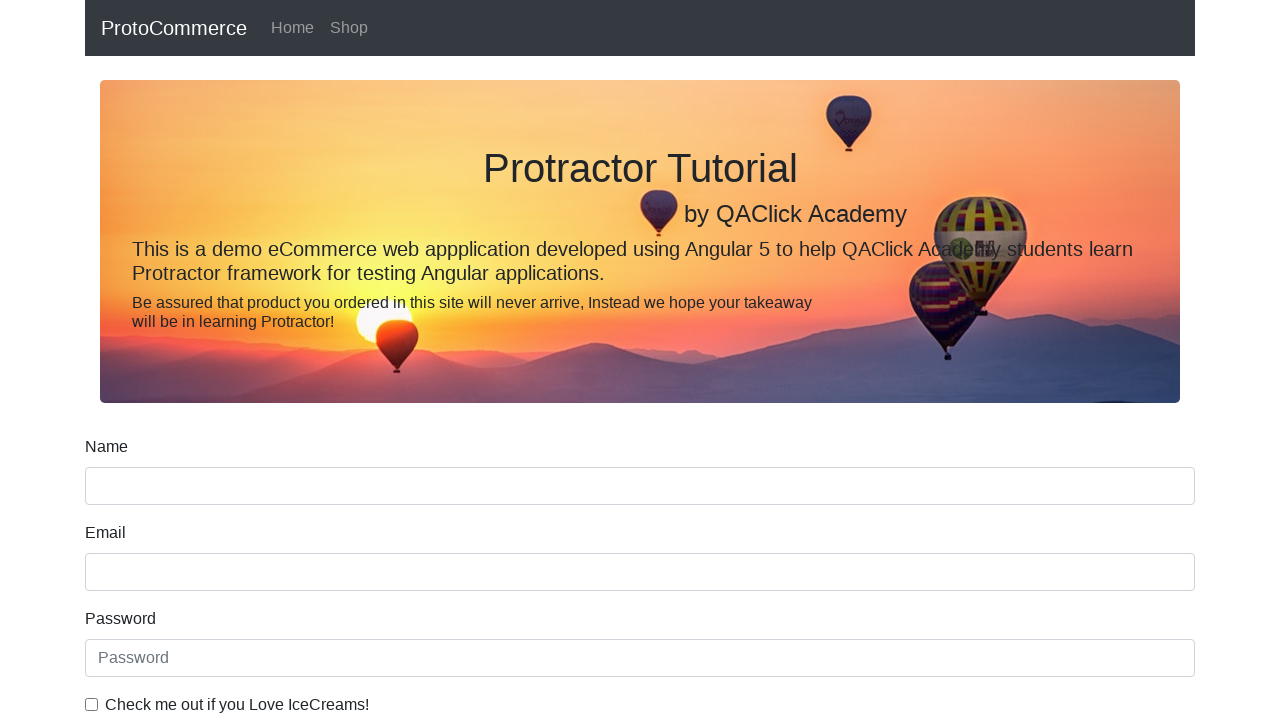

Navigated to Angular practice form page
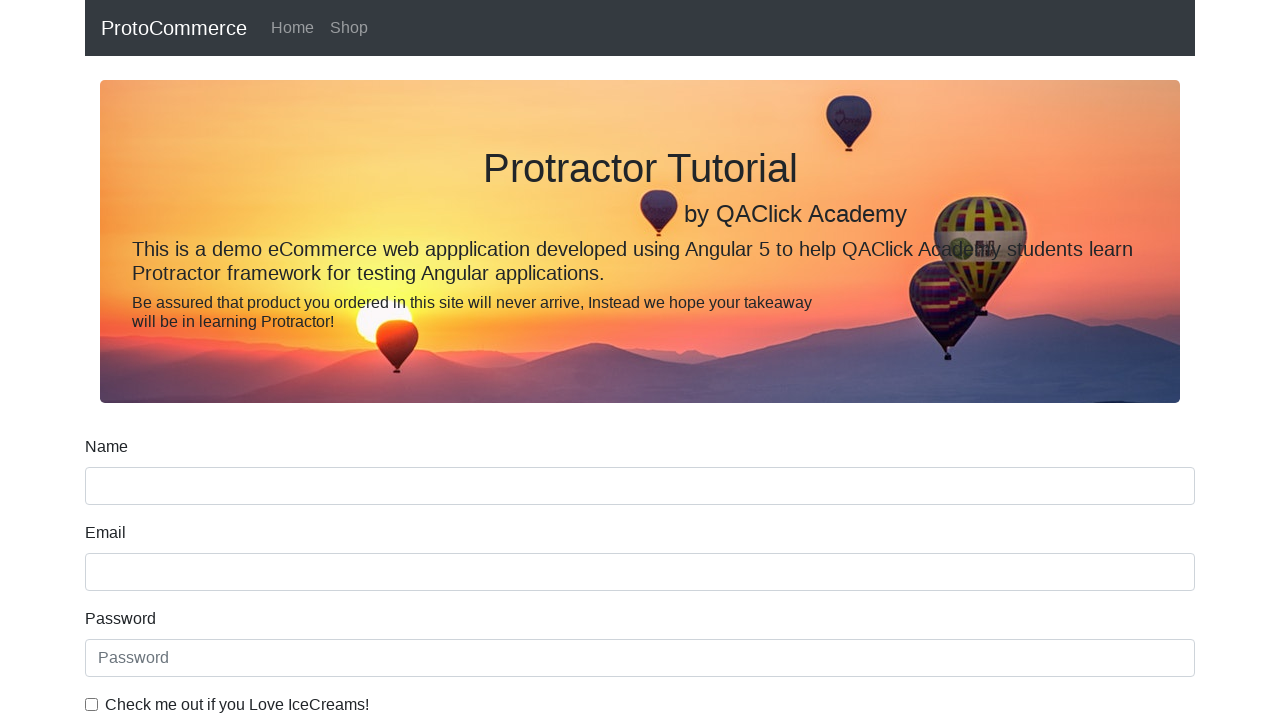

Filled name field with 'John Smith' on //div[@class='form-group']/input[@name='name']
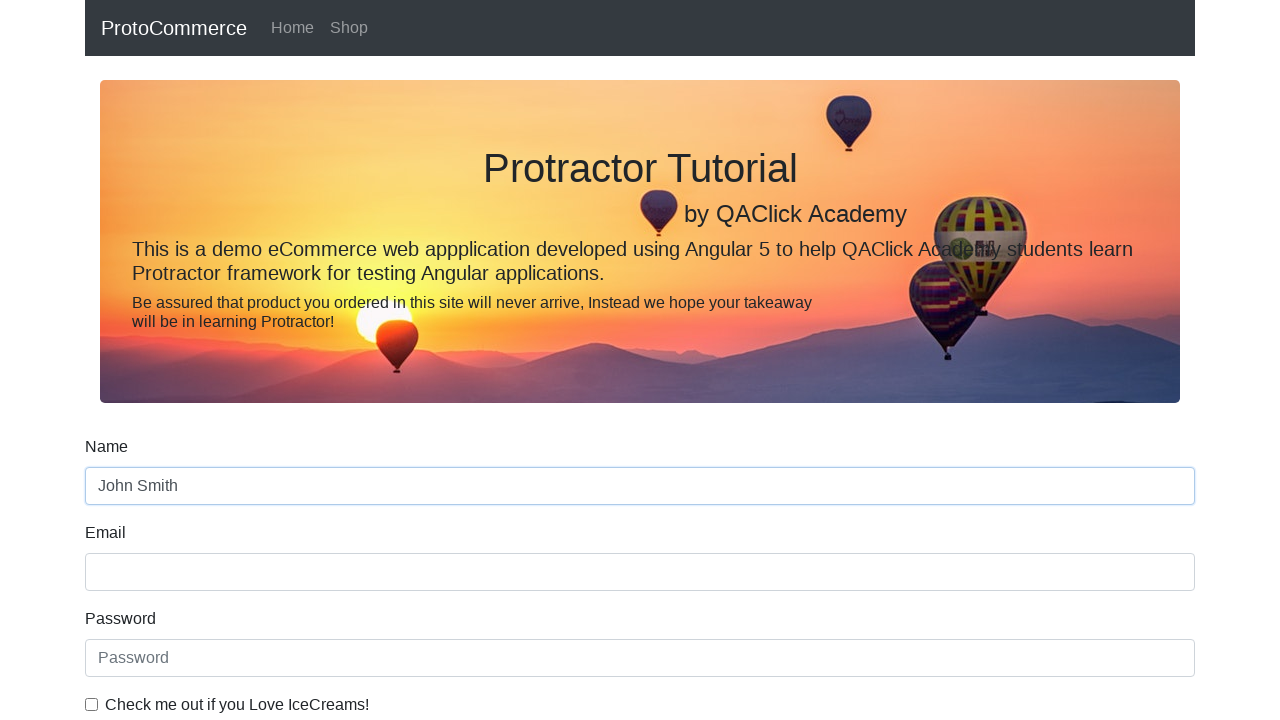

Filled email field with 'john.smith@example.com' on //input[@name='email']
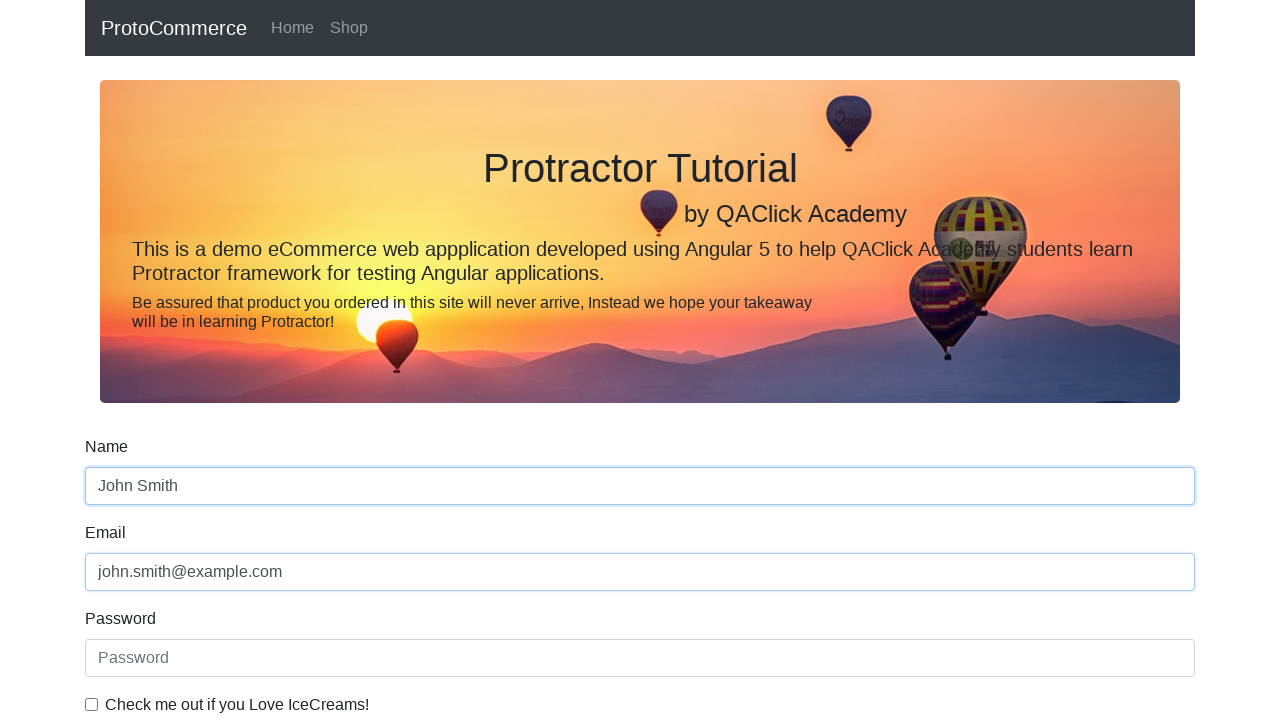

Filled password field with 'SecurePass123' on //input[@id='exampleInputPassword1']
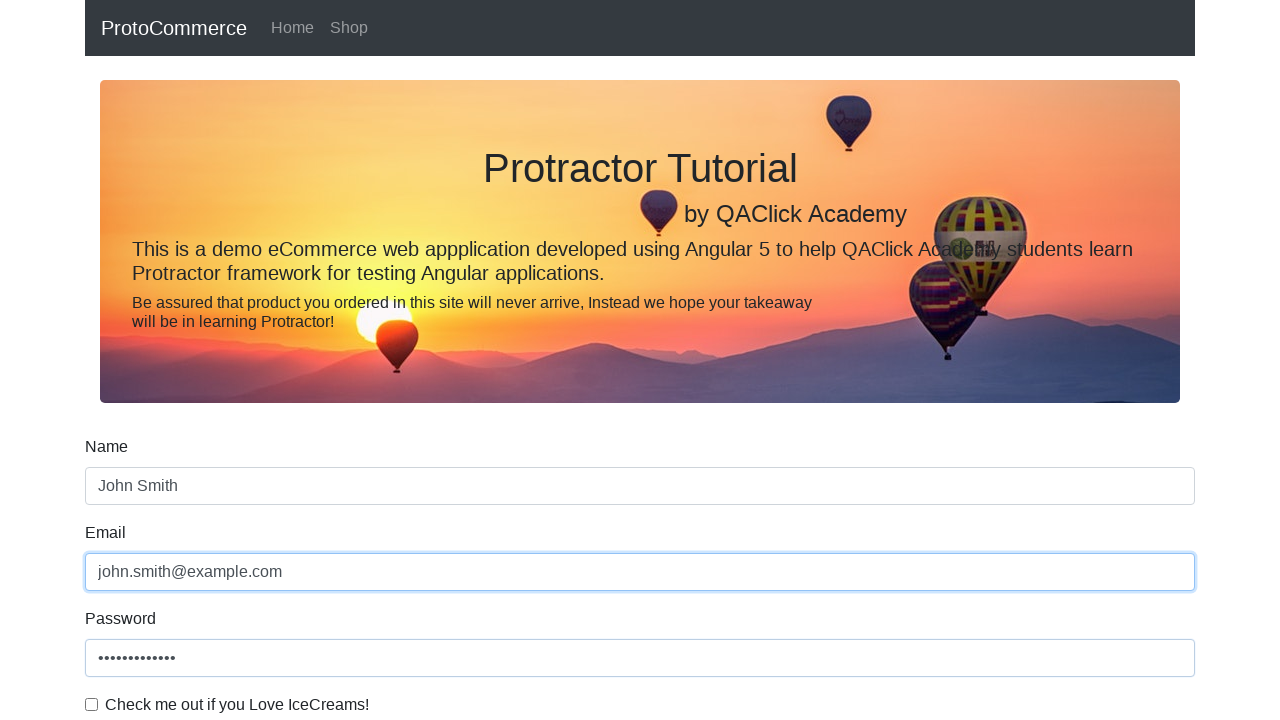

Clicked checkbox to accept terms at (92, 704) on xpath=//input[@type='checkbox']
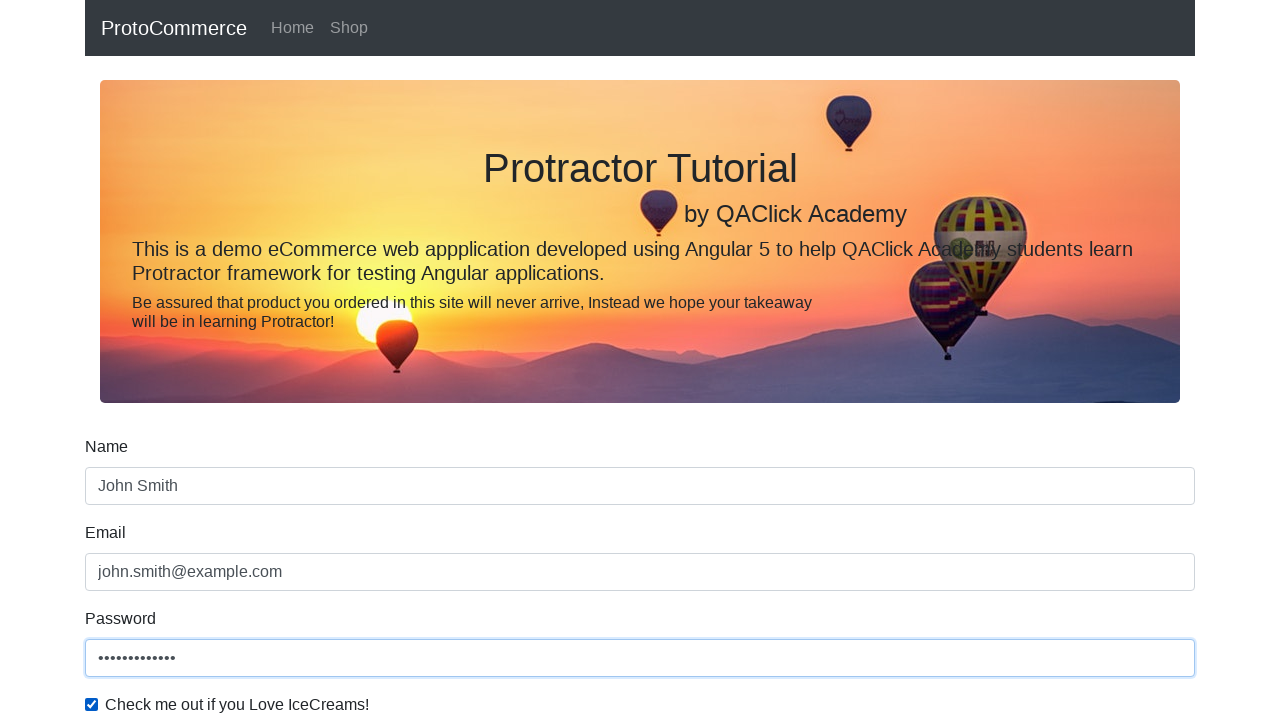

Selected 'Male' from gender dropdown on //select[@class='form-control']
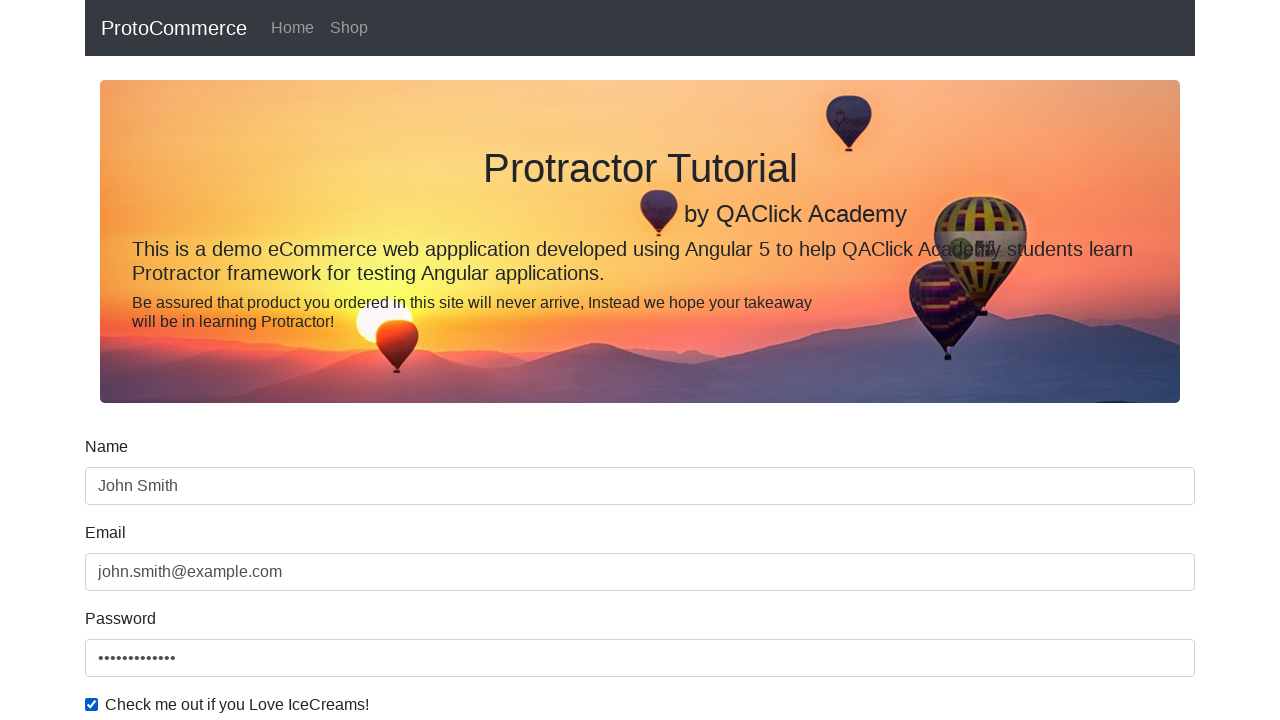

Selected radio button option 1 at (238, 360) on xpath=//input[@value='option1']
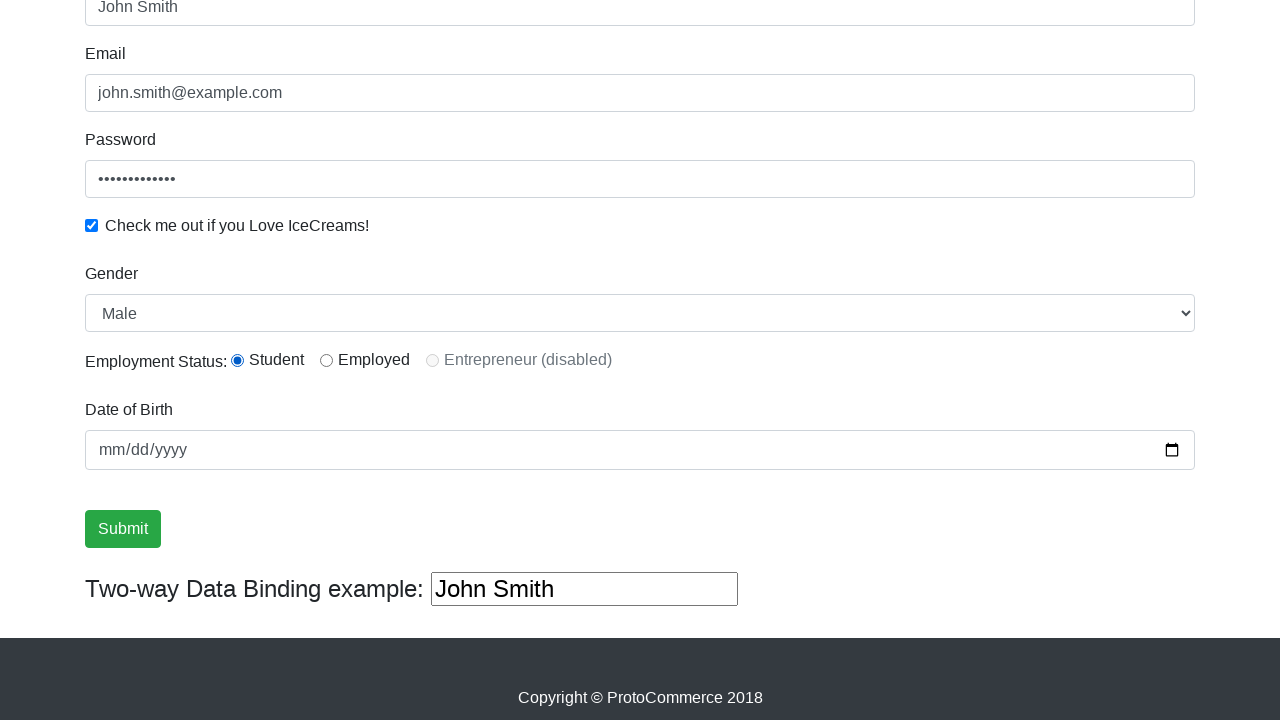

Filled date of birth field with '1995-03-15' on //input[@type='date']
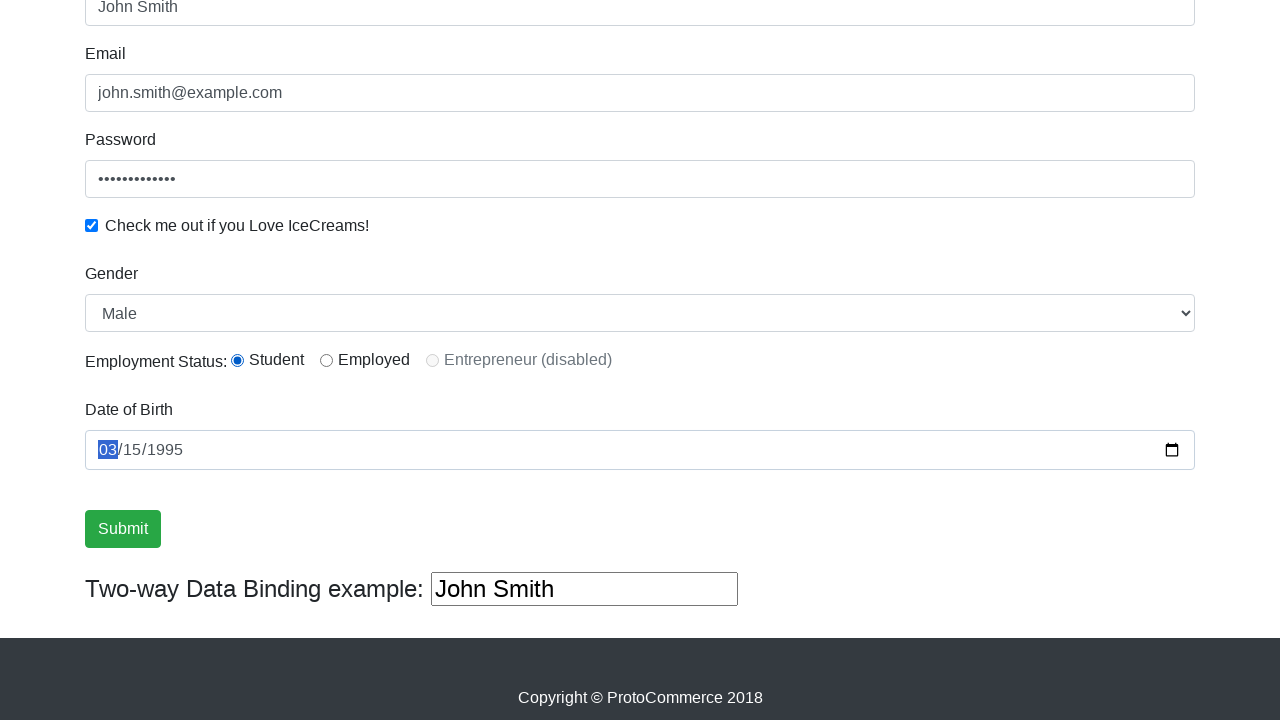

Clicked submit button to submit the form at (123, 529) on xpath=//input[@type='submit']
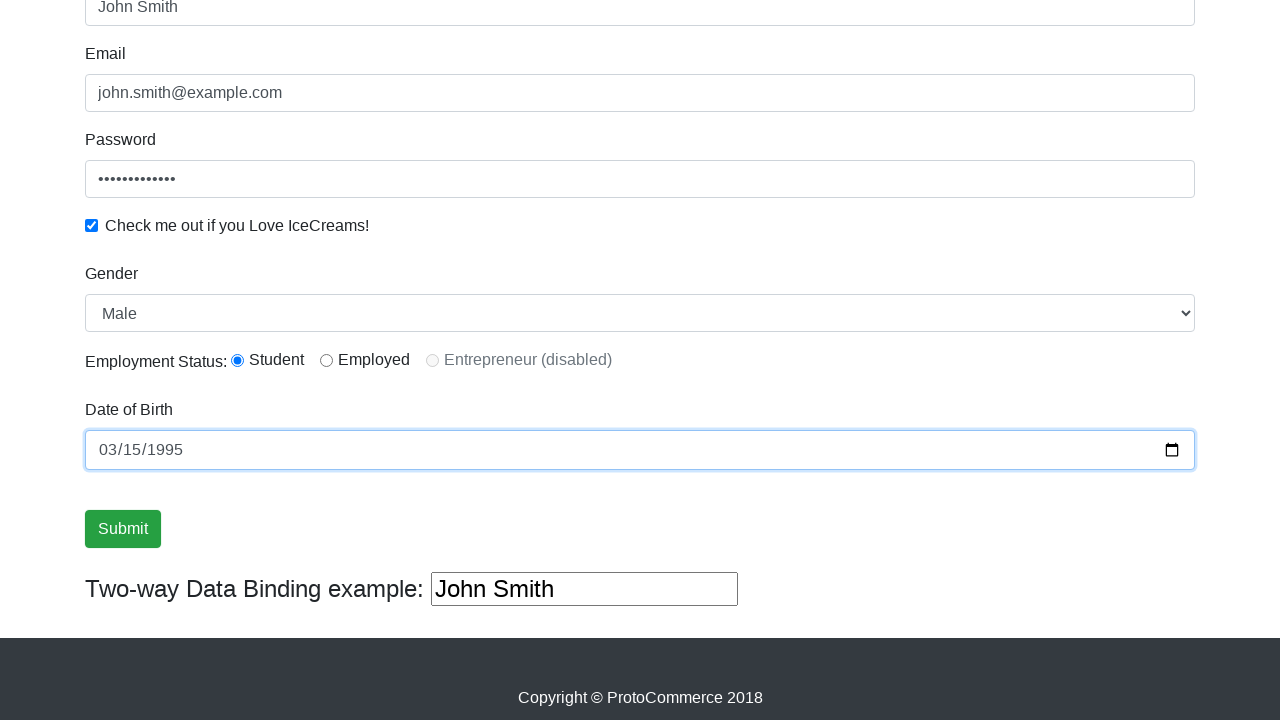

Success message appeared after form submission
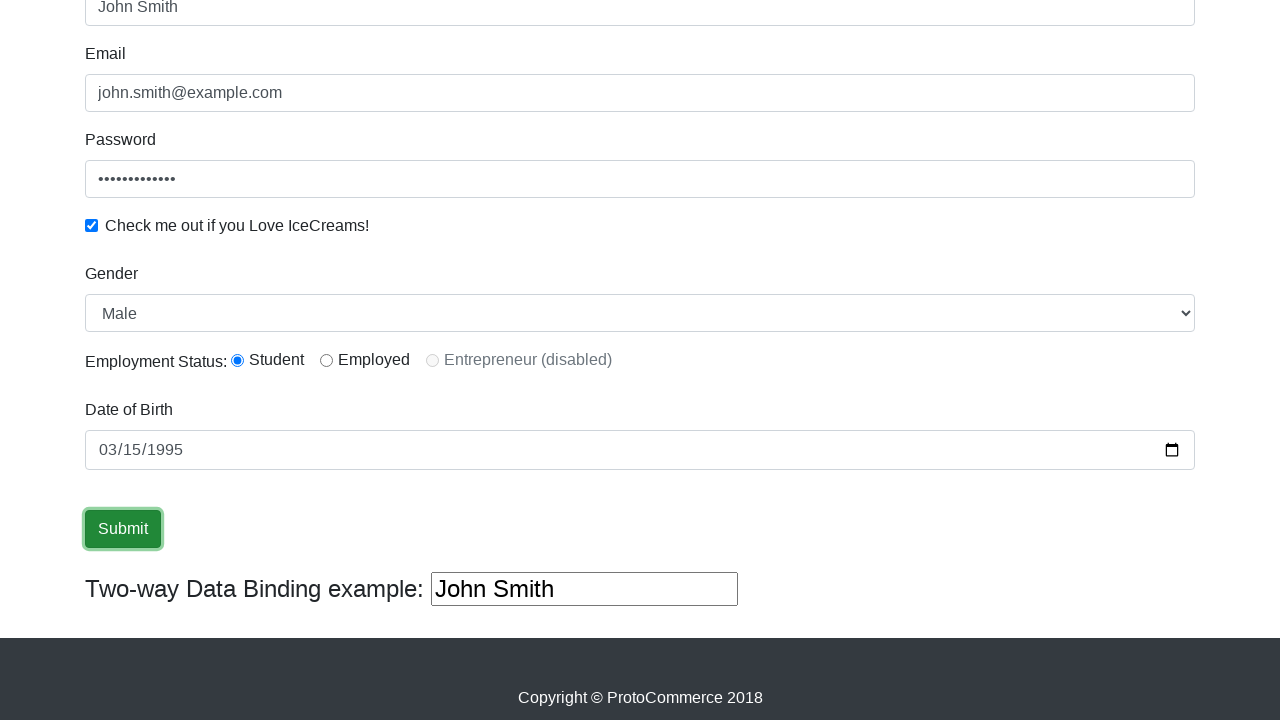

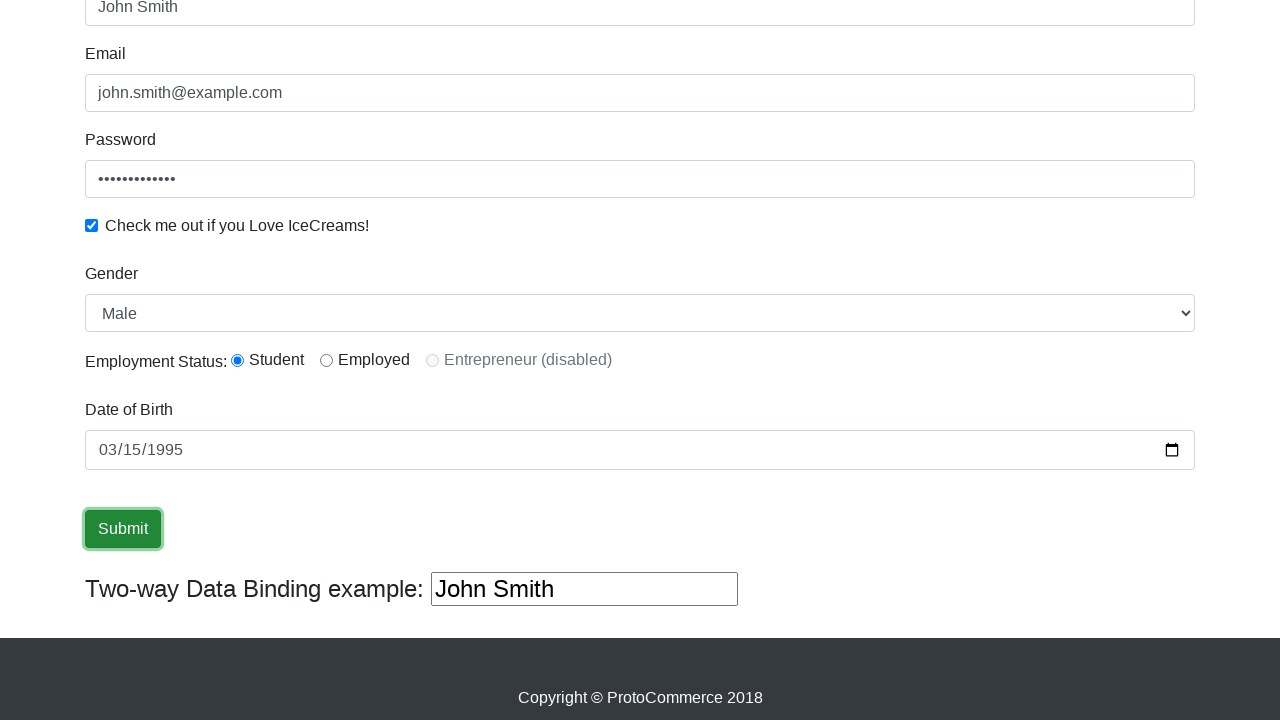